Tests adding and removing elements functionality by clicking Add Element and Delete buttons

Starting URL: https://the-internet.herokuapp.com/add_remove_elements/

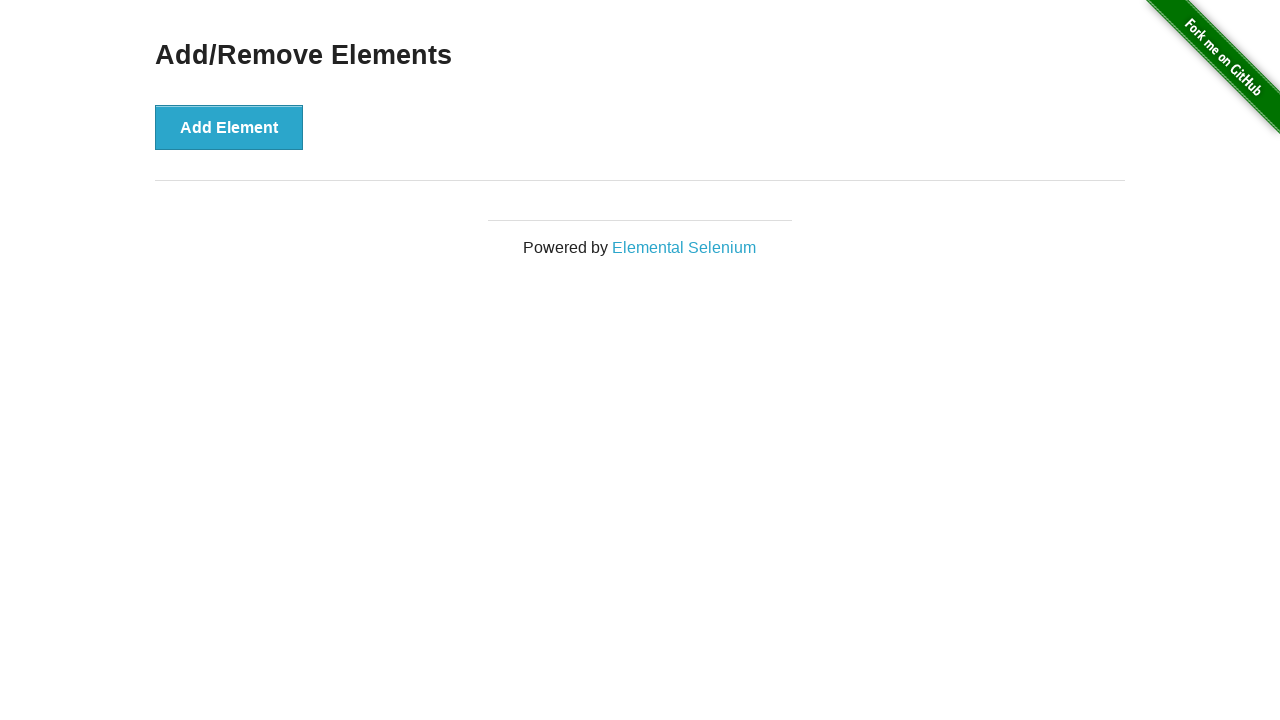

Clicked Add Element button at (229, 127) on //*[@id="content"]/div/button
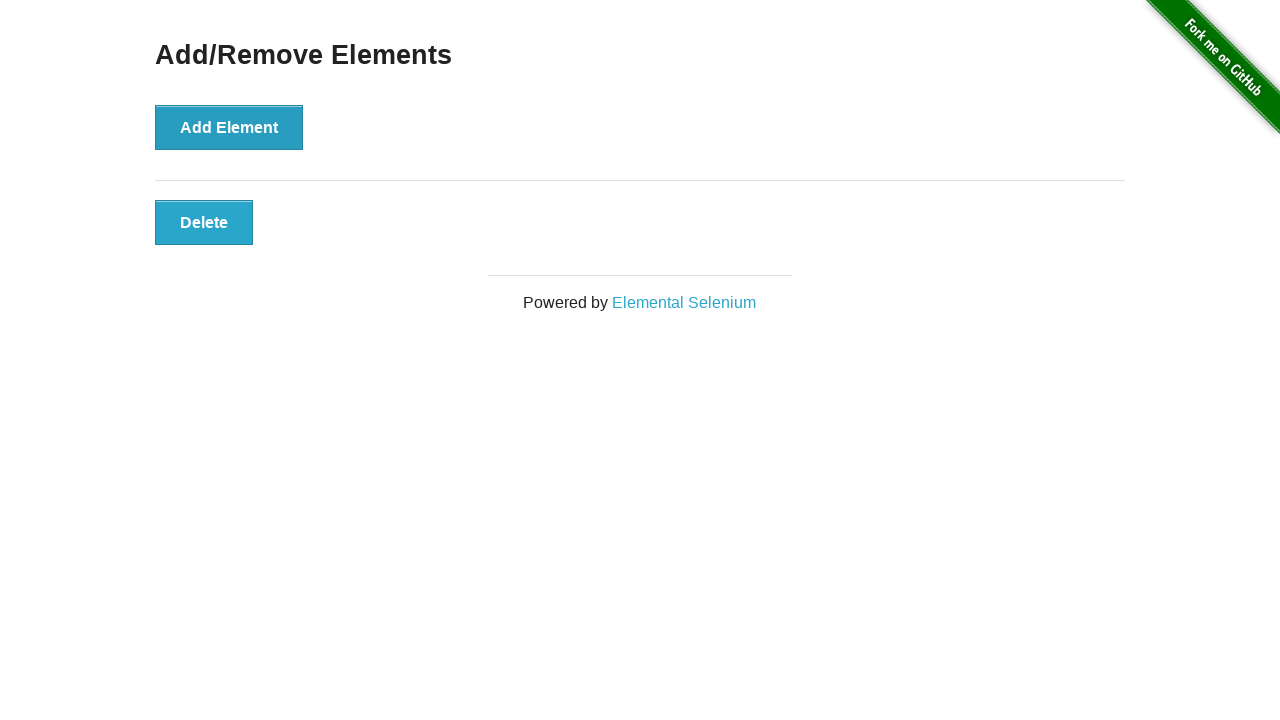

Delete button appeared on page
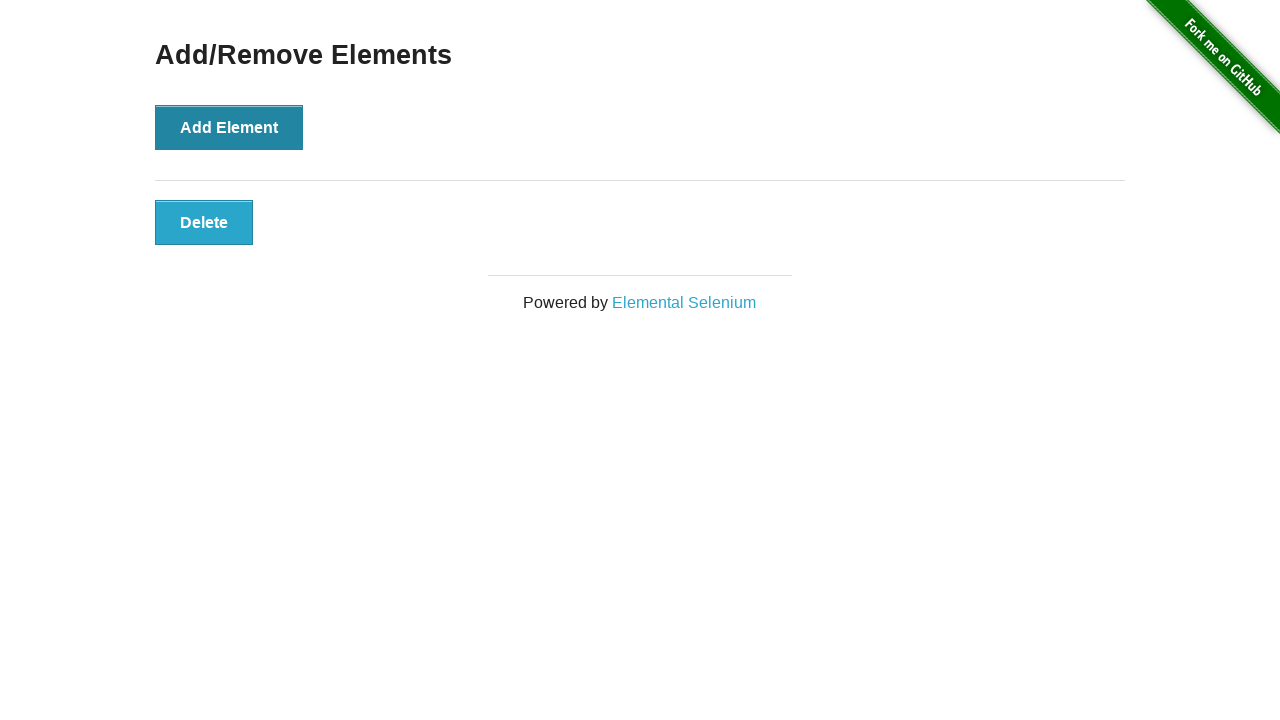

Clicked Delete button to remove element at (204, 222) on xpath=//*[@onclick='deleteElement()']
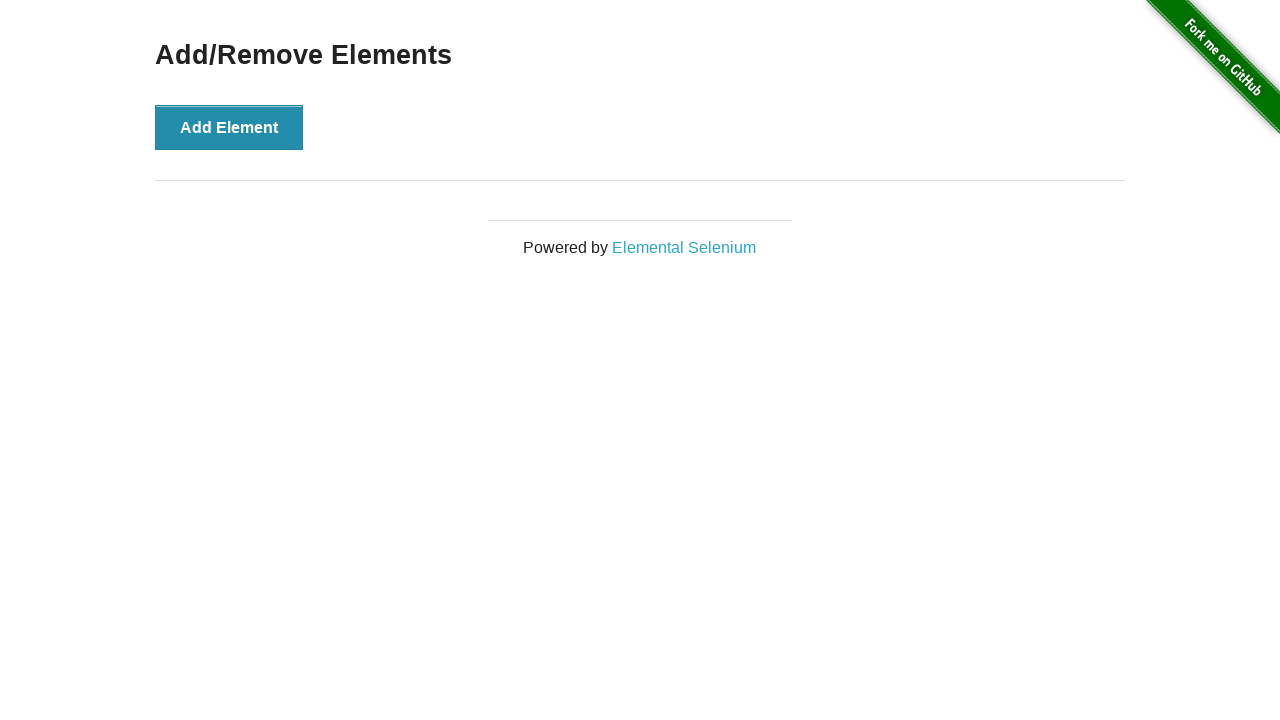

Verified page heading is still visible after element removal
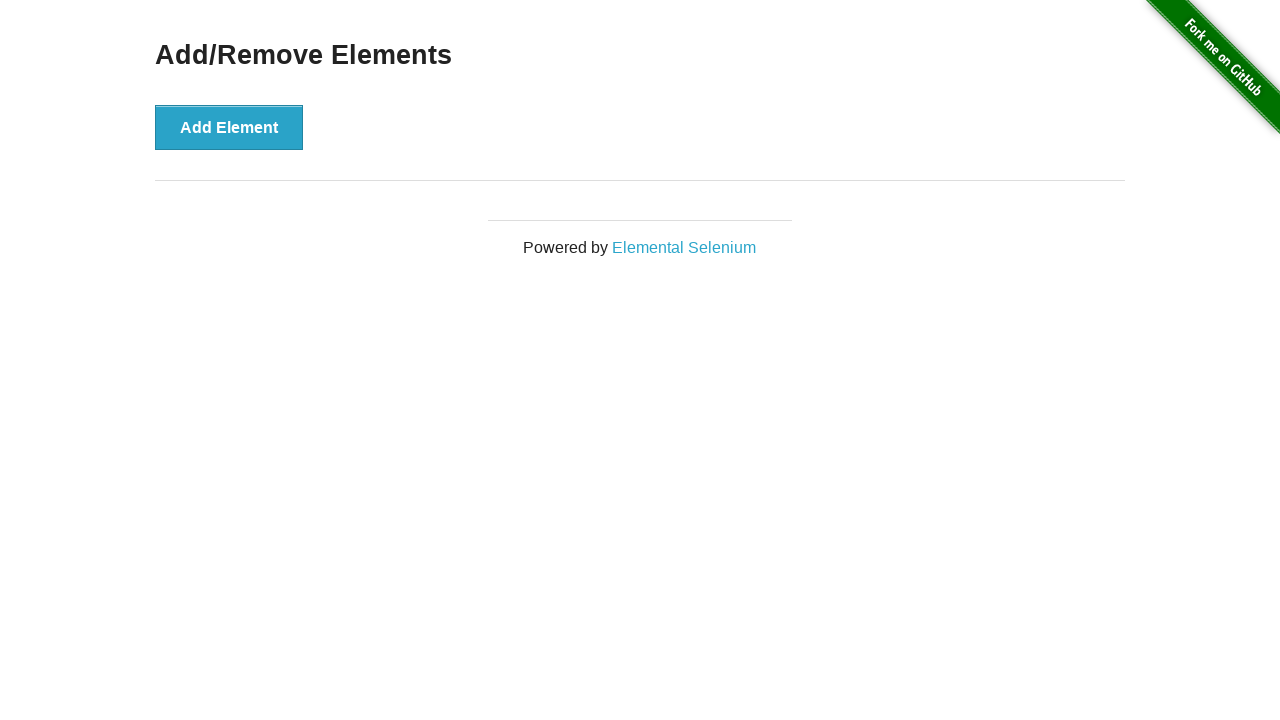

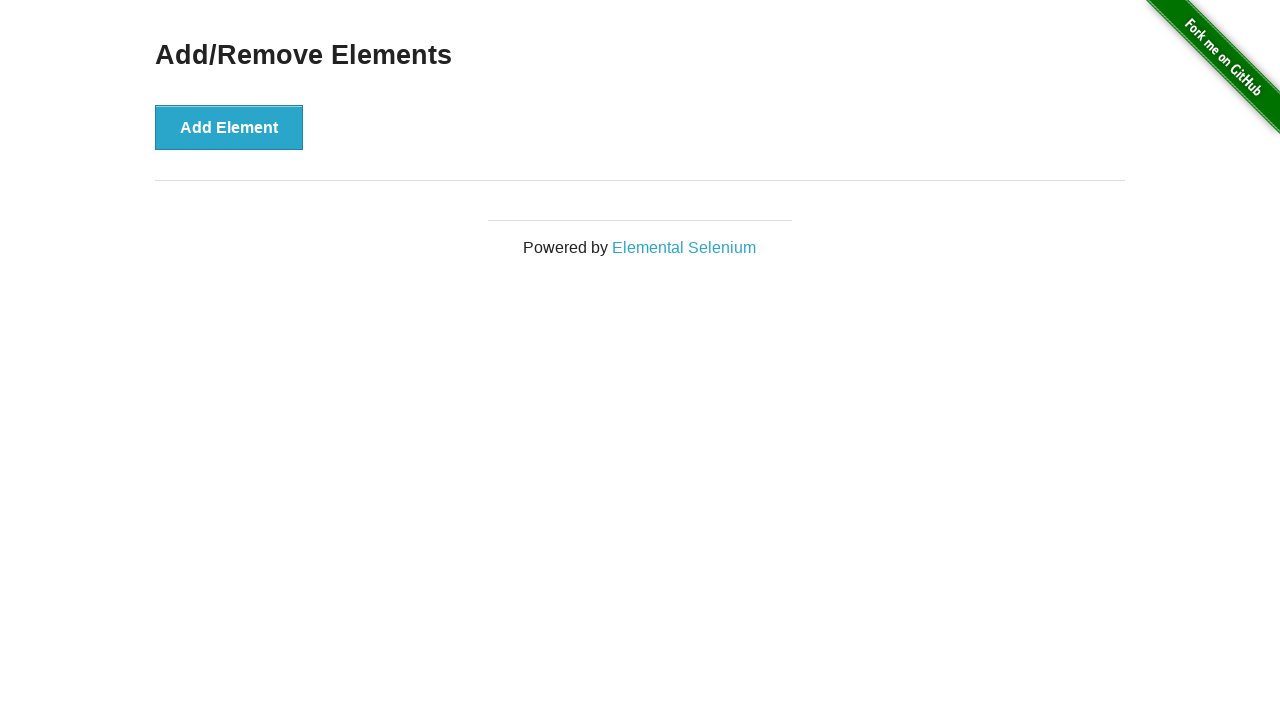